Tests progress bar functionality by clicking start button and waiting for completion

Starting URL: https://leafground.com/drag.xhtml

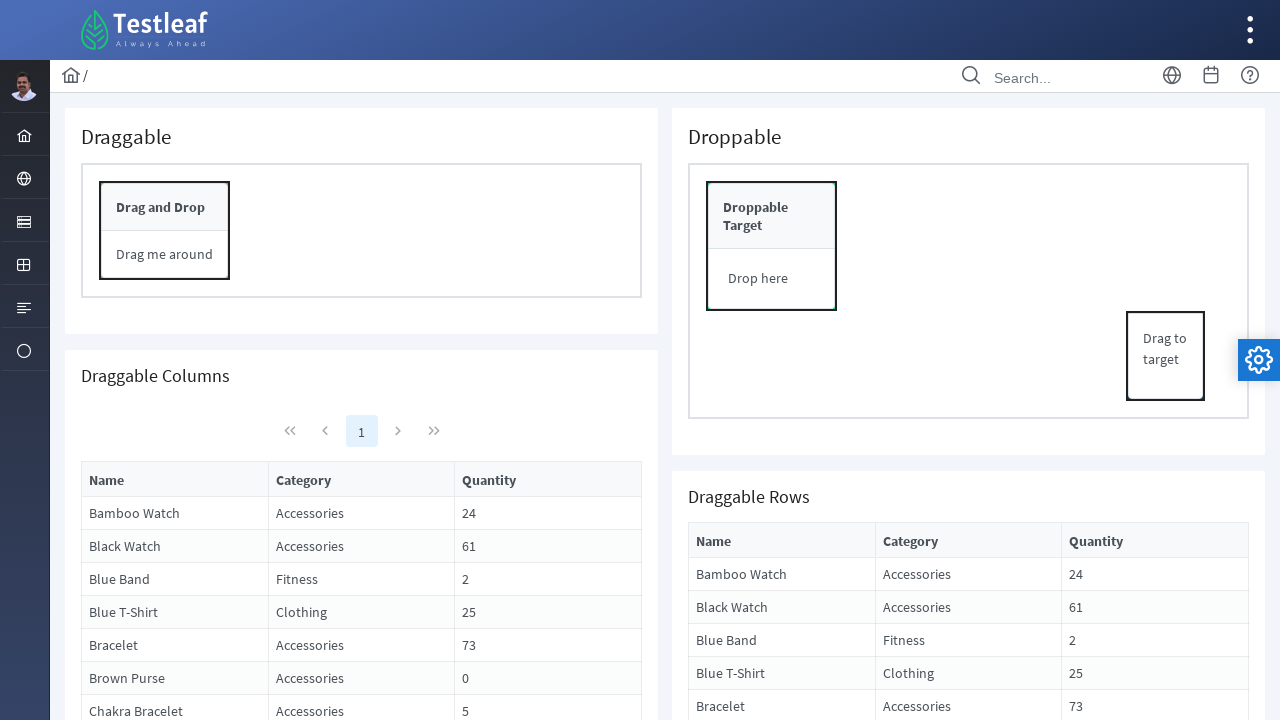

Clicked start button to begin progress bar at (730, 452) on [id='form:j_idt119']
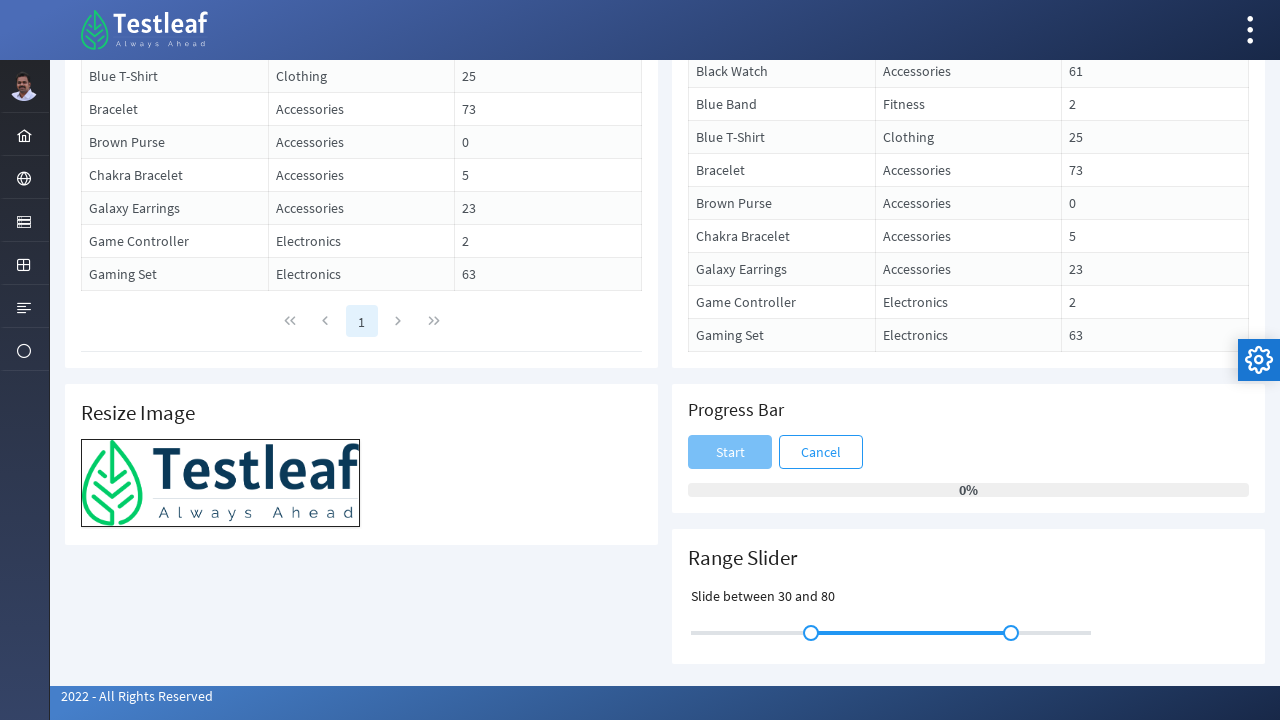

Waited for progress bar to reach 100% completion
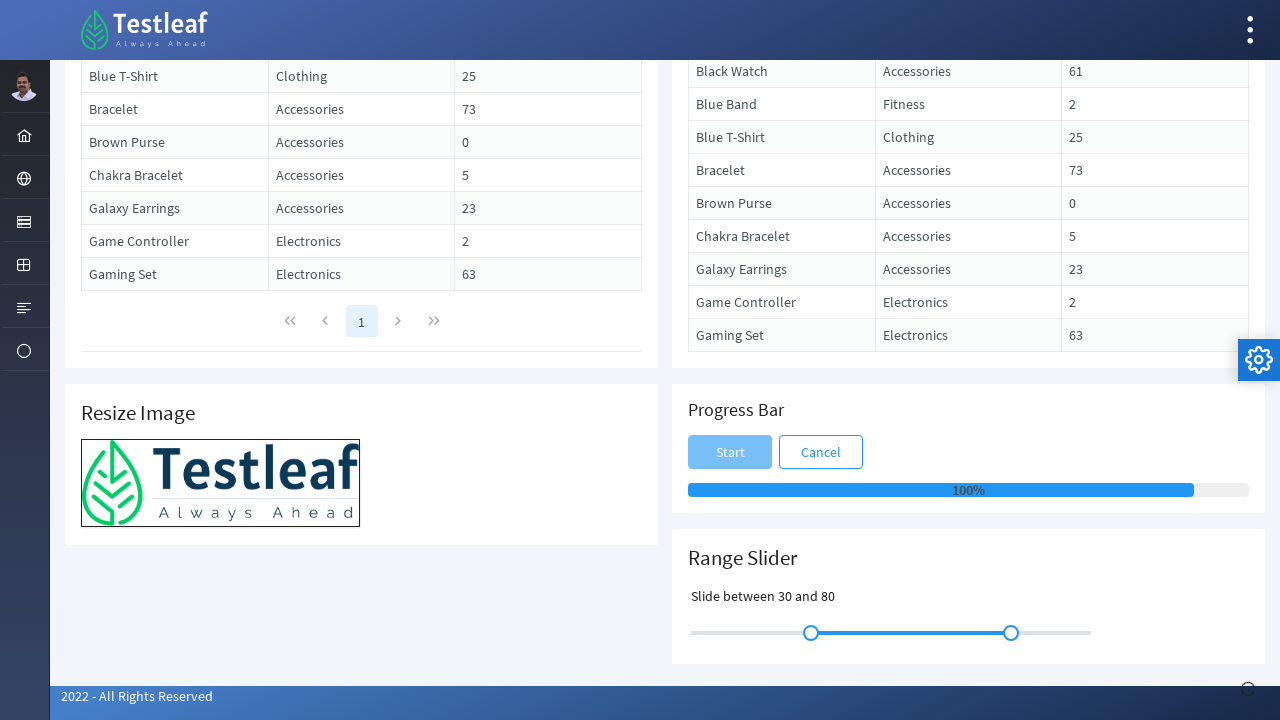

Waited for toast notification to appear
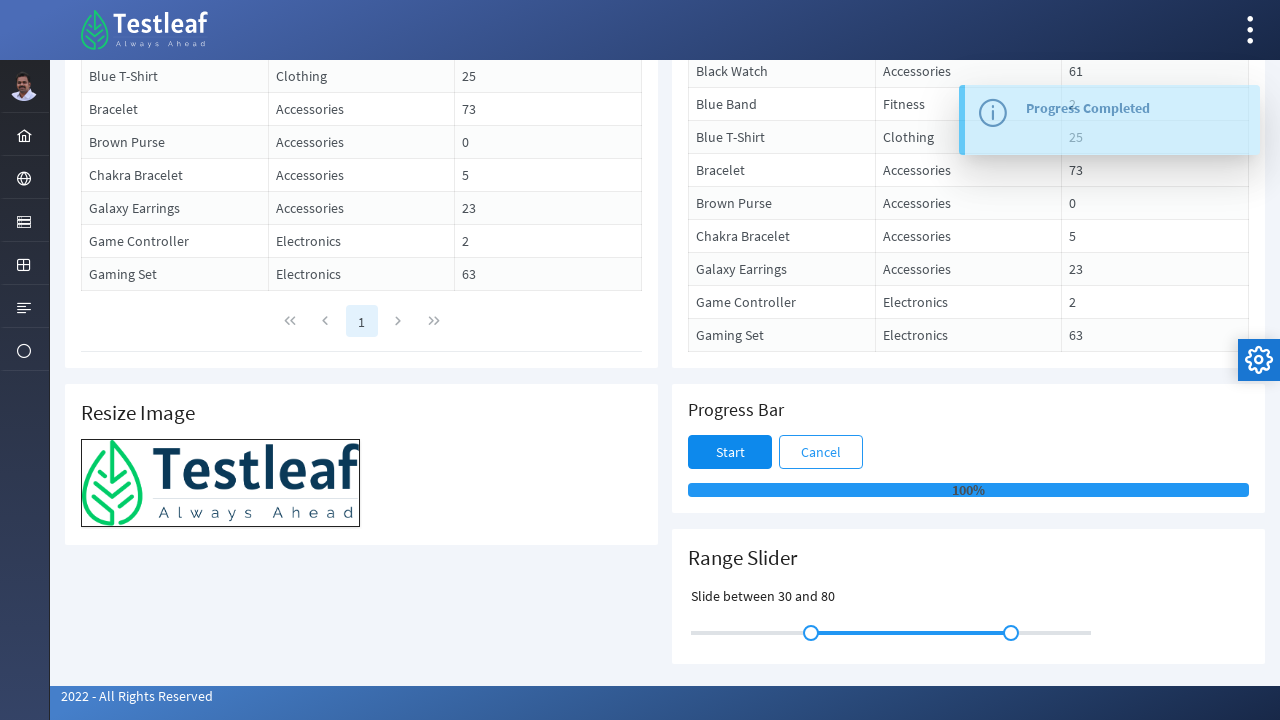

Retrieved toast message text: Progress Completed
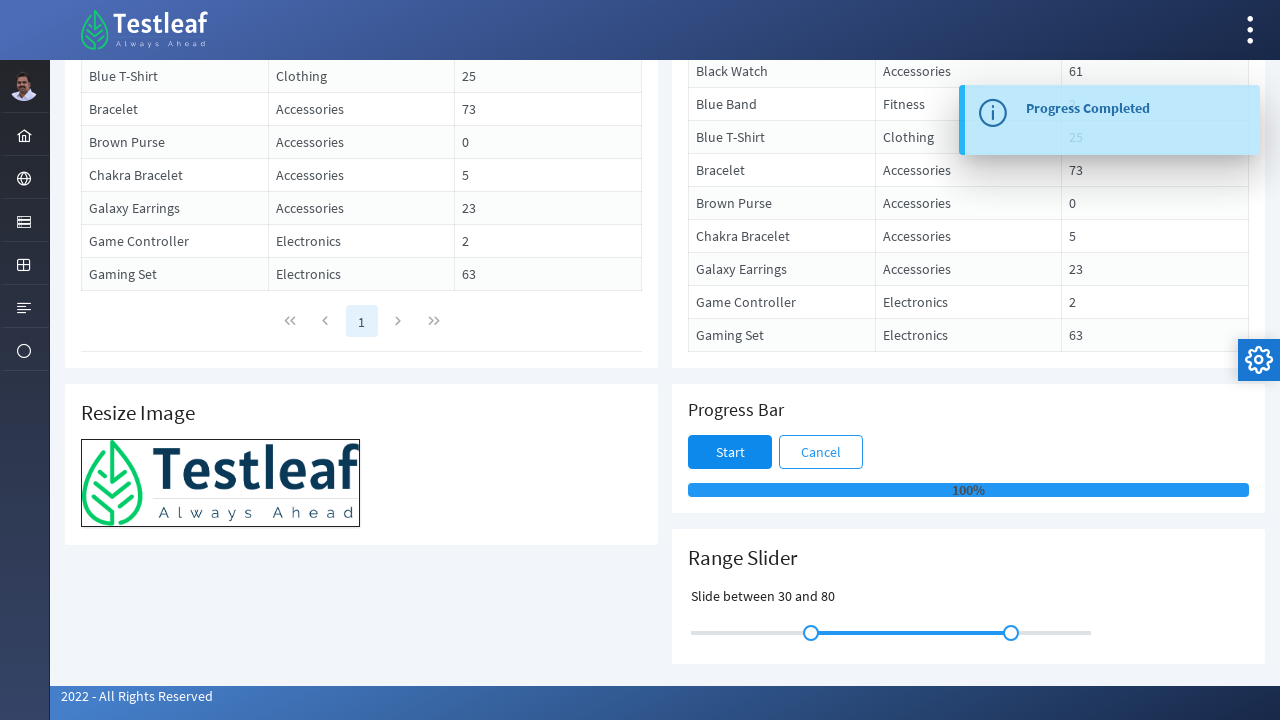

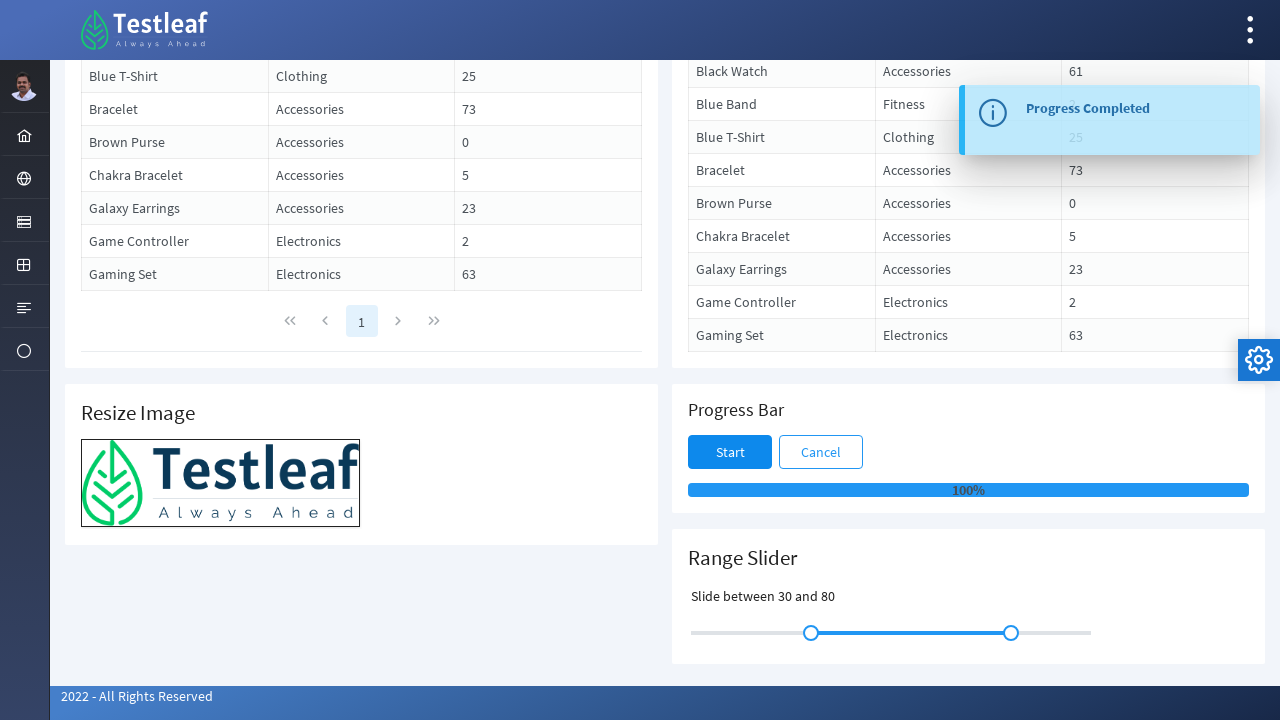